Tests a Flutter web application by clicking the "Entrar" (Enter) button and then clicking the "Consultar API" (Query API) button to verify navigation flow.

Starting URL: https://sergi3607.c35.integrator.host/

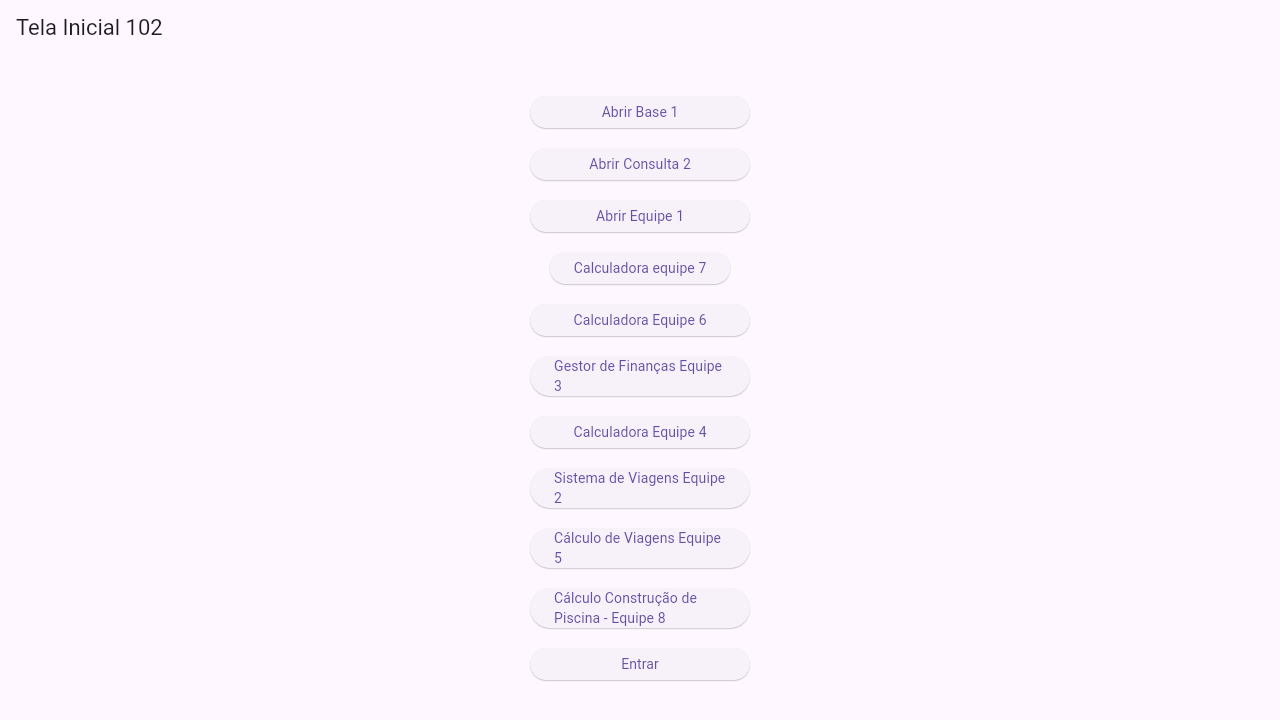

Waited 5 seconds for Flutter app to load
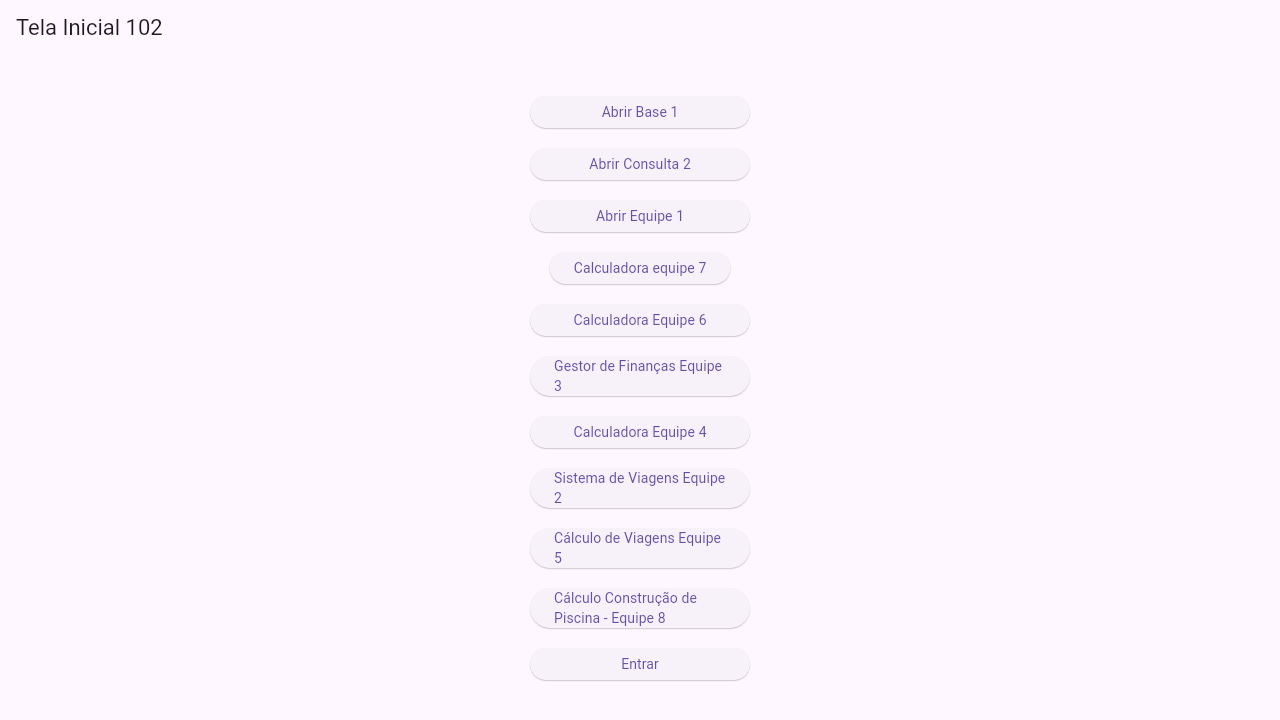

Clicked the 'Entrar' (Enter) button at (640, 664) on xpath=//flt-semantics[text()='Entrar']
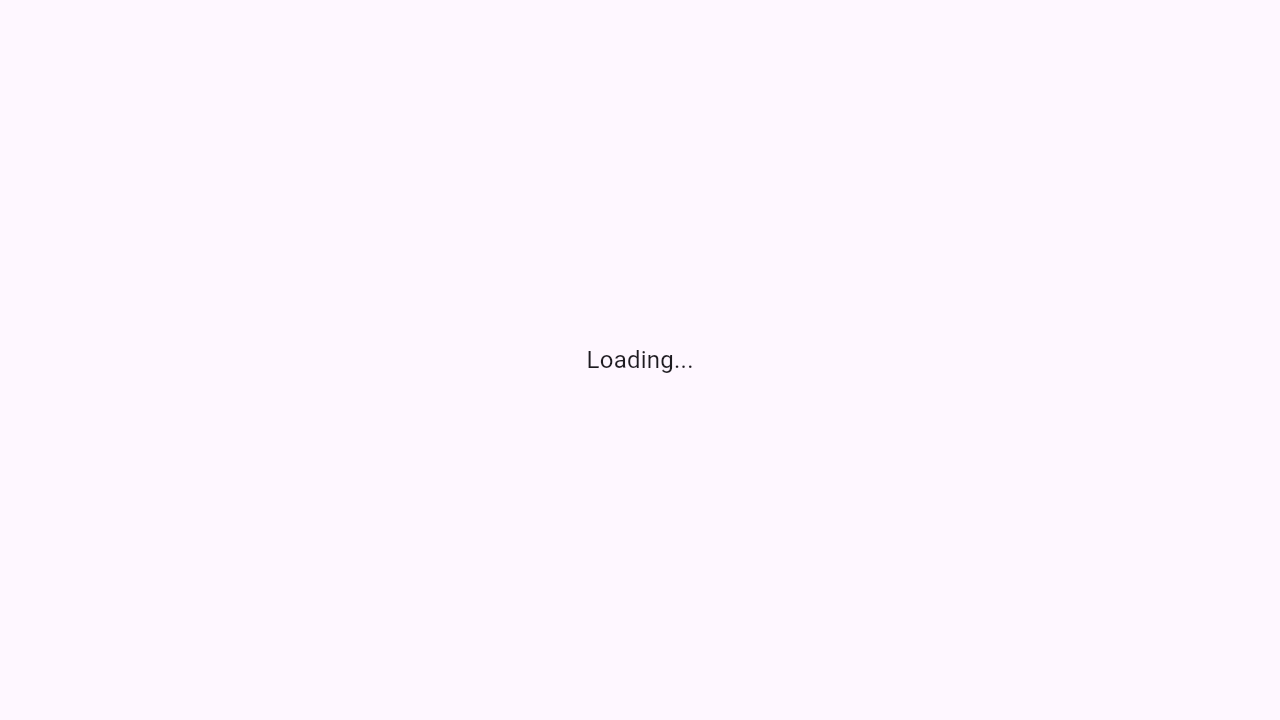

Waited 11 seconds for navigation and content to load
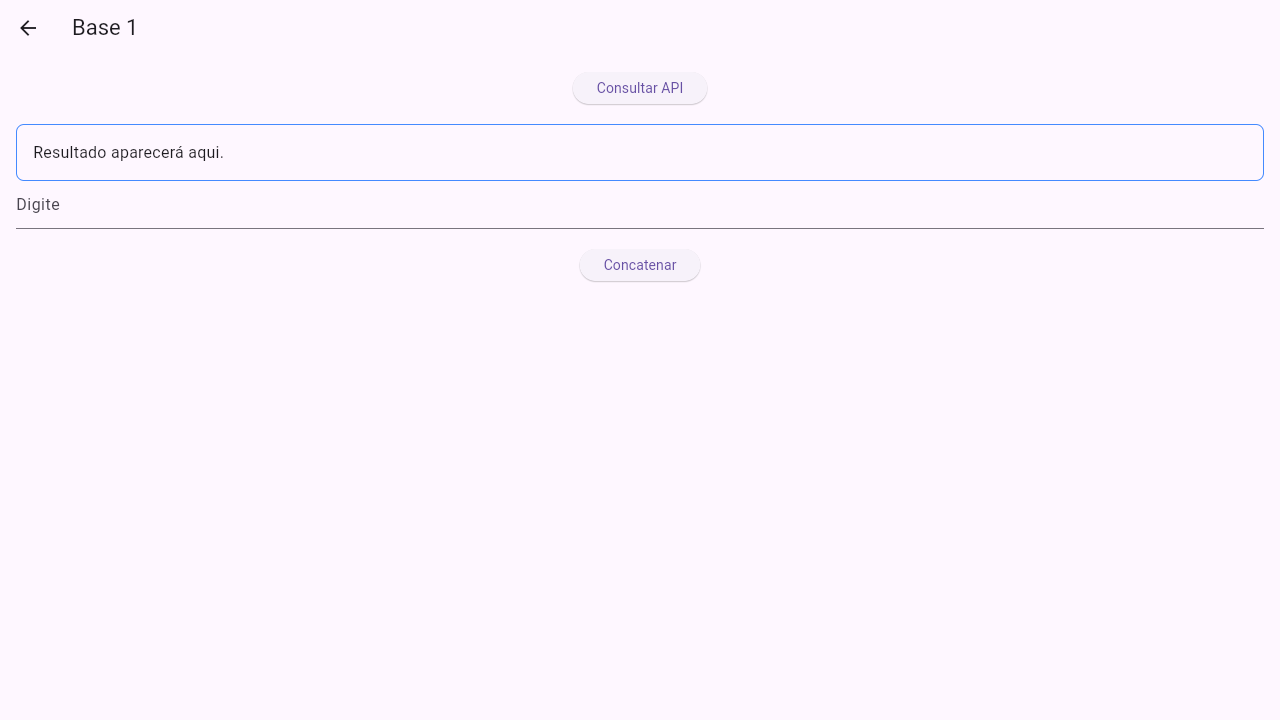

Clicked the 'Consultar API' (Query API) button at (640, 88) on xpath=//flt-semantics[text()='Consultar API']
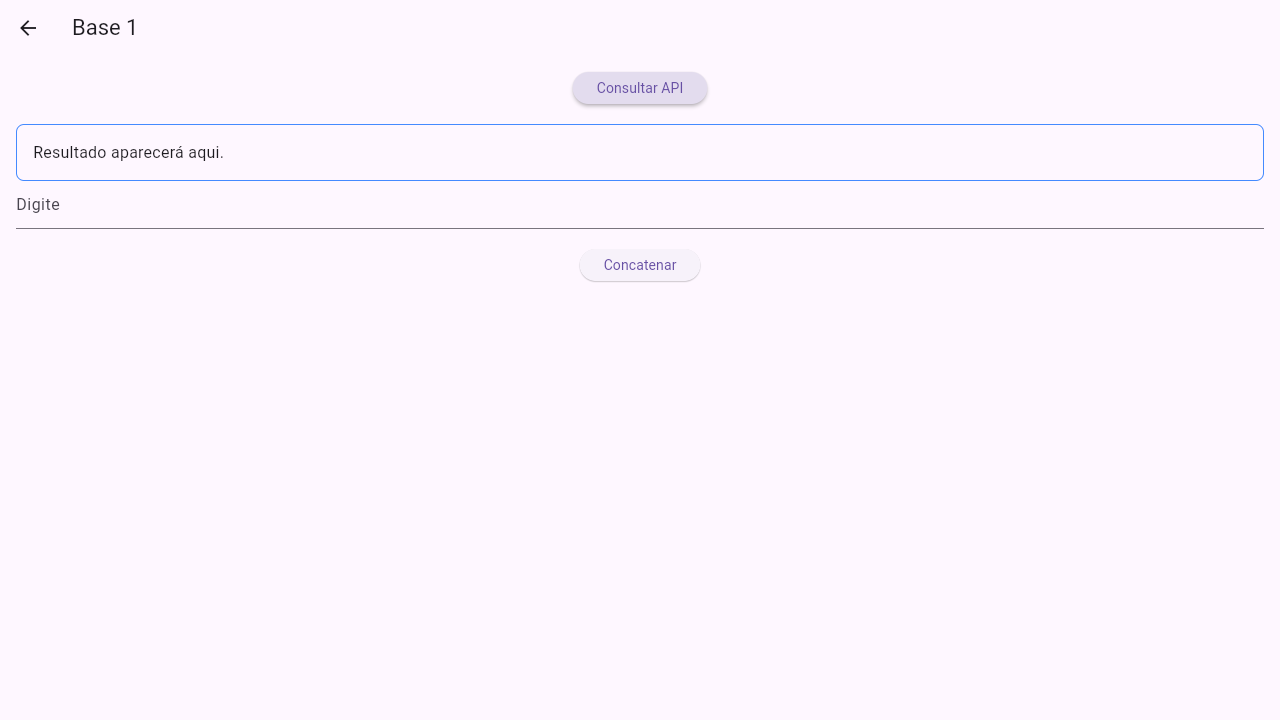

Waited 2 seconds for API query action to complete
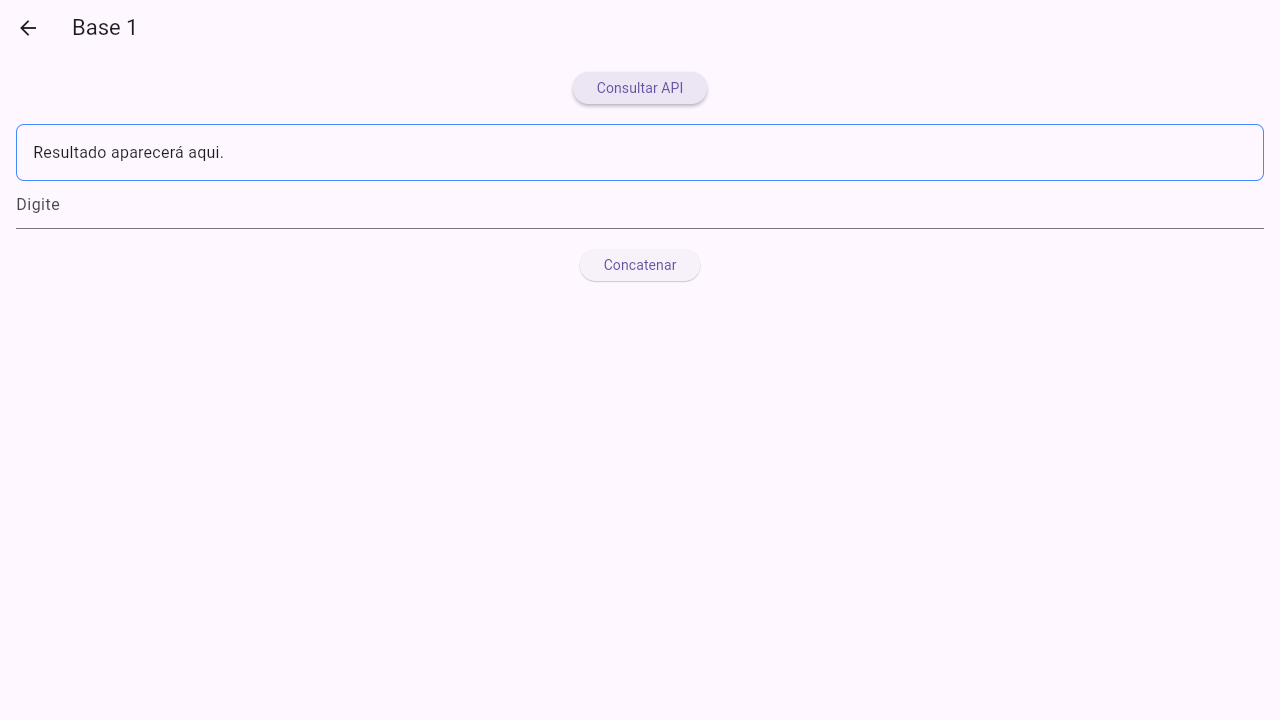

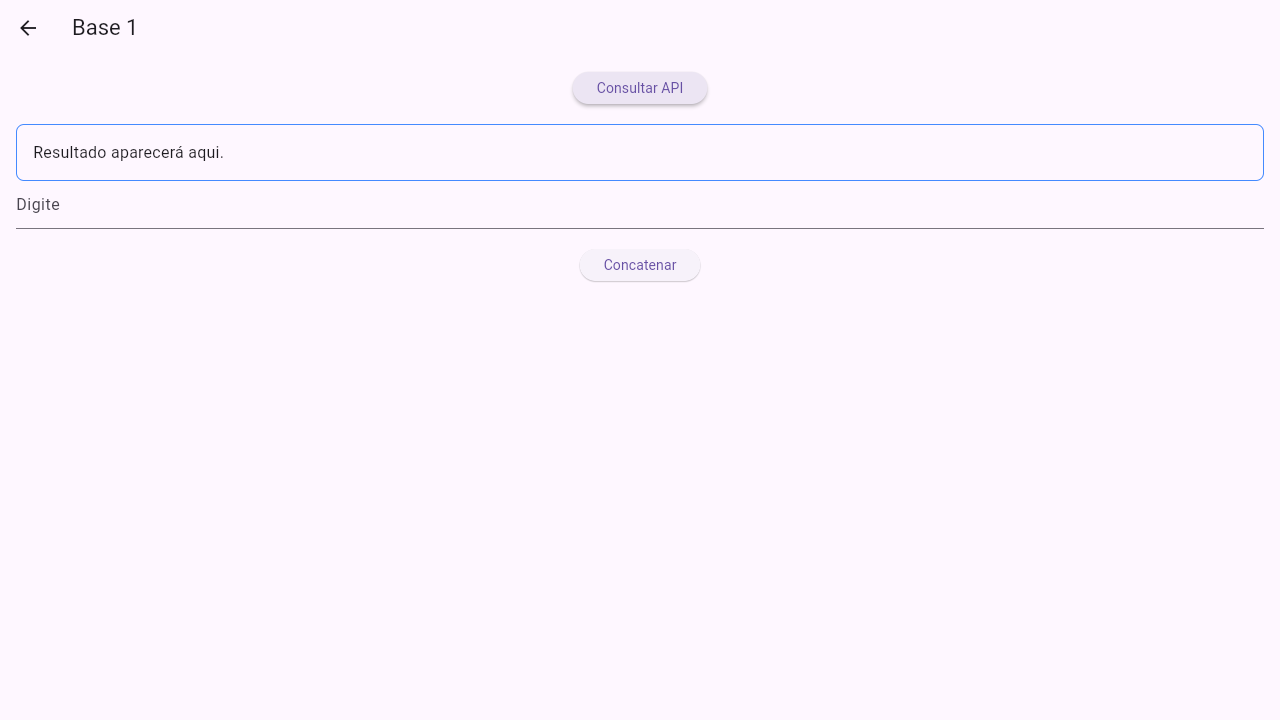